Tests opting out of A/B tests by adding an opt-out cookie before visiting the A/B test page, then navigating to verify the page shows "No A/B Test" heading.

Starting URL: http://the-internet.herokuapp.com

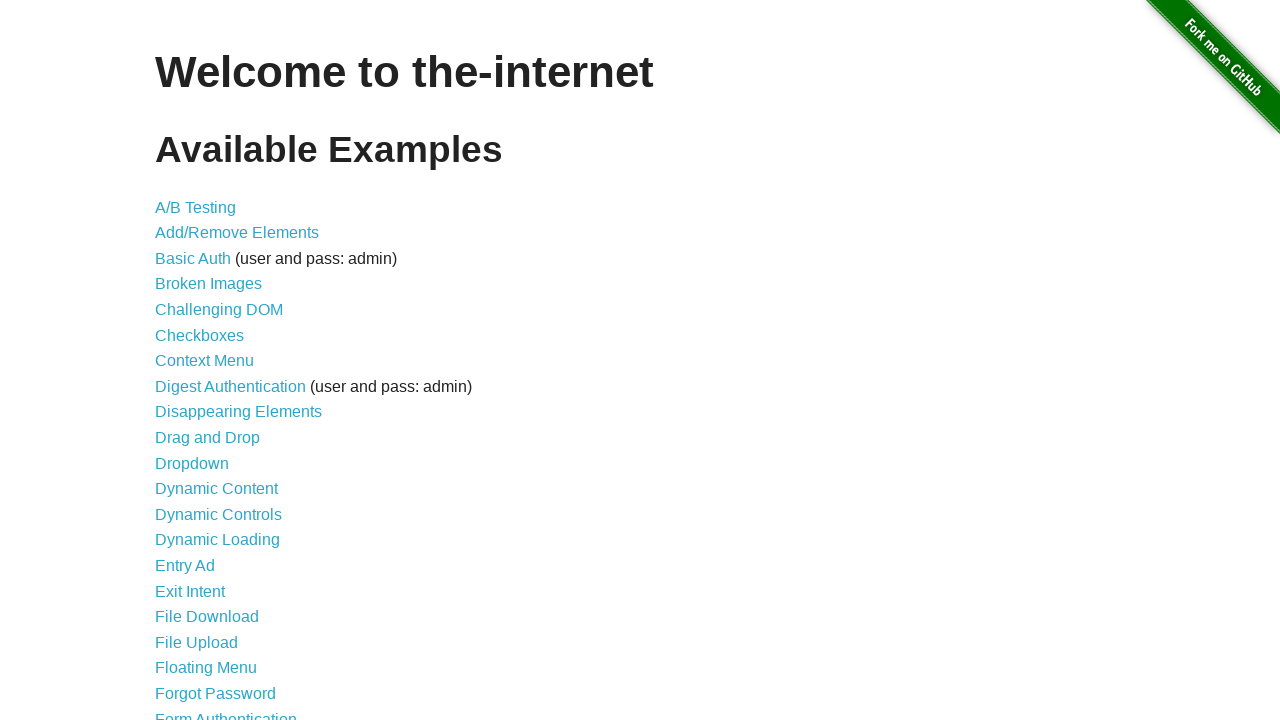

Added Optimizely opt-out cookie to browser context
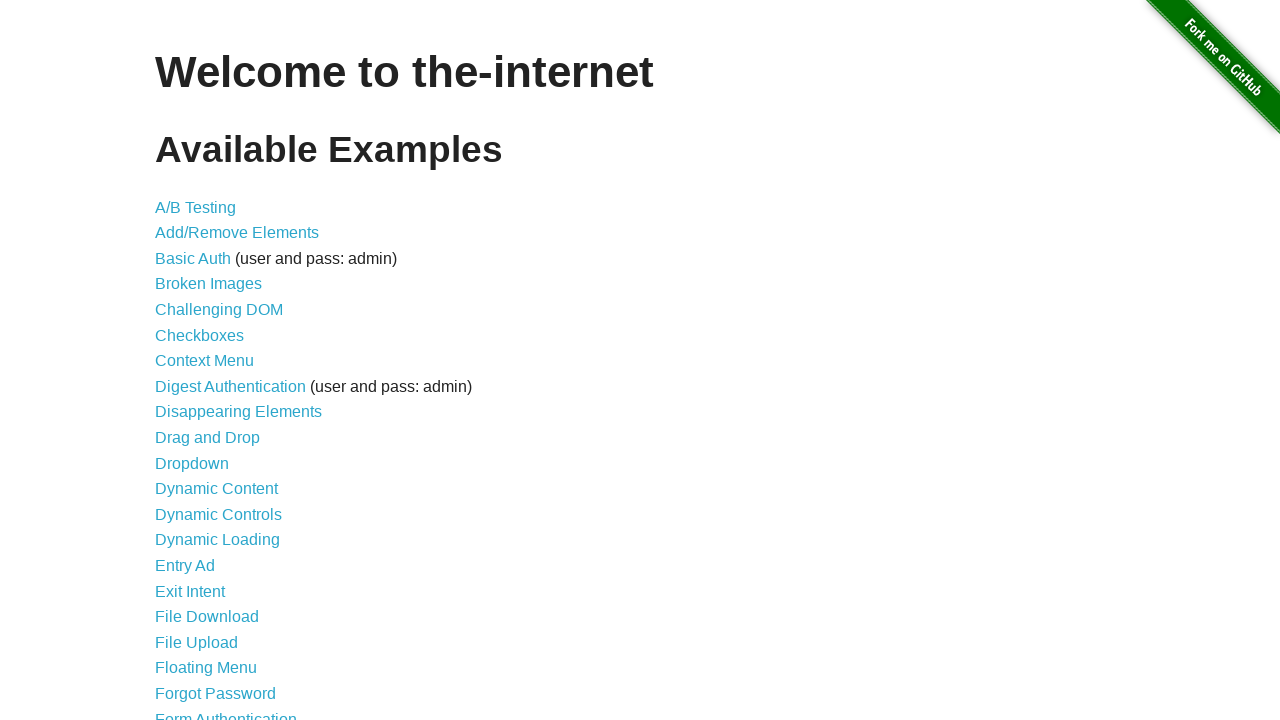

Navigated to A/B test page at http://the-internet.herokuapp.com/abtest
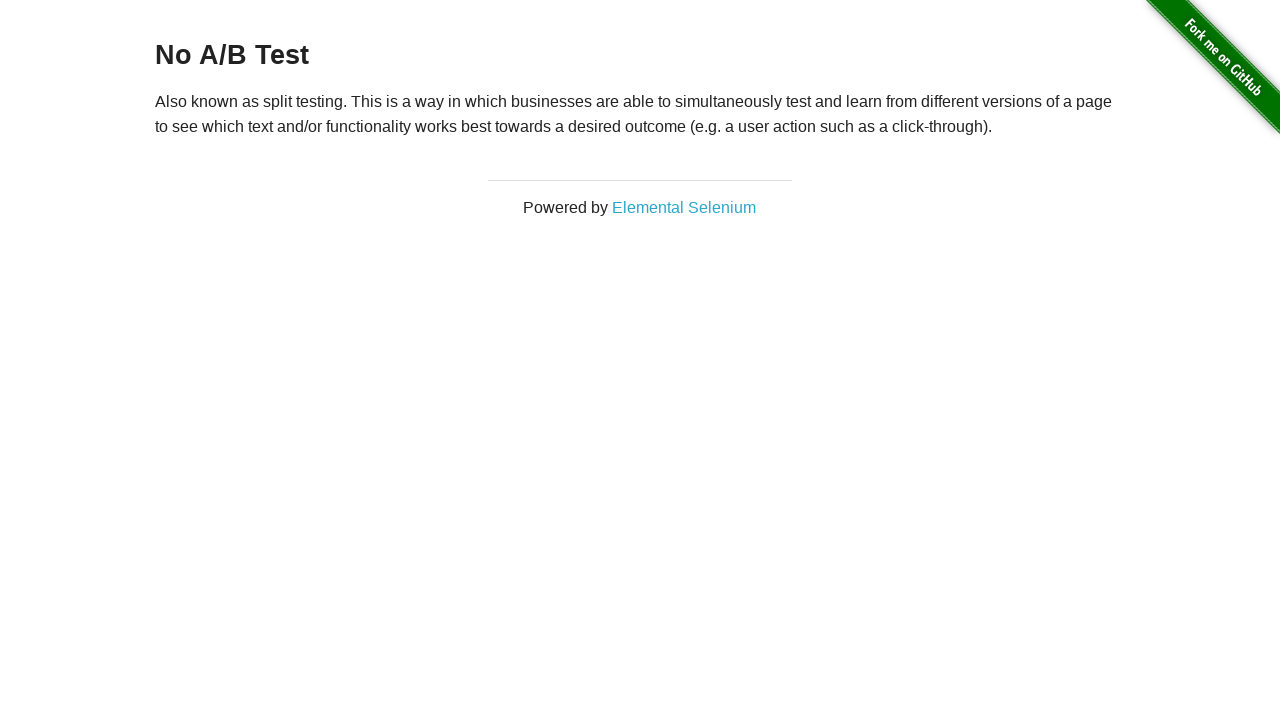

Waited for h3 heading element to load
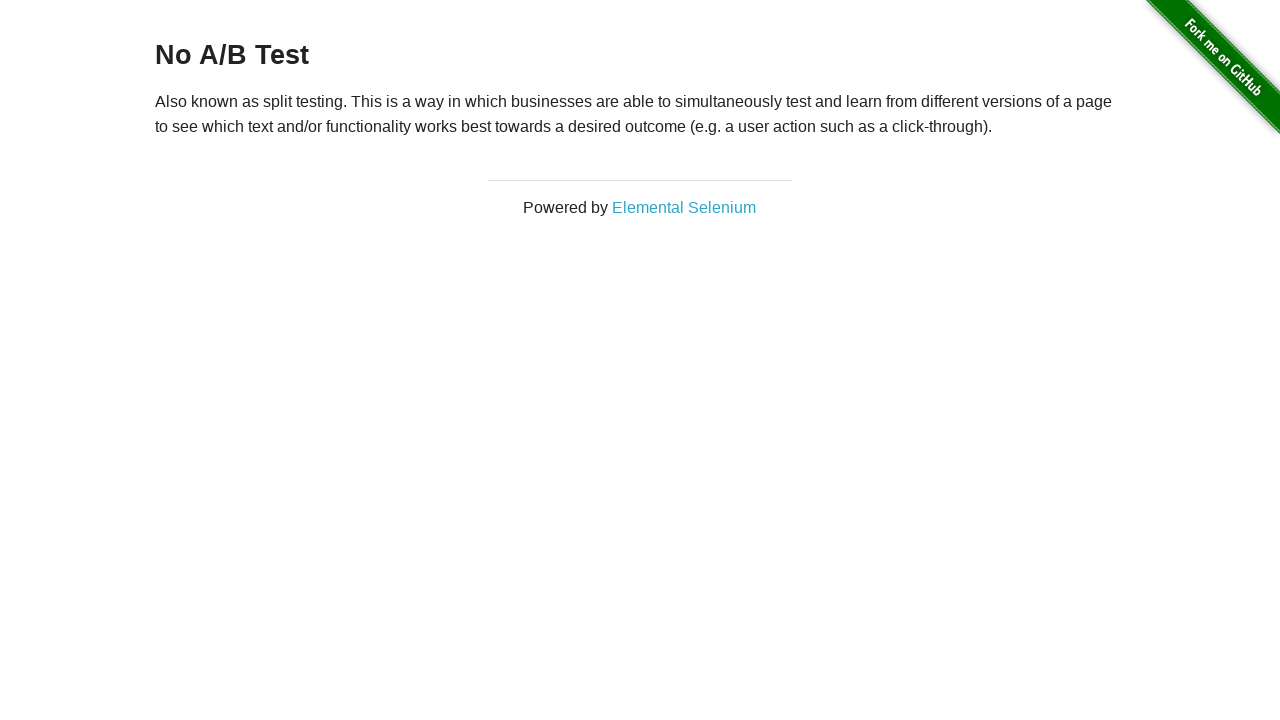

Retrieved heading text: 'No A/B Test'
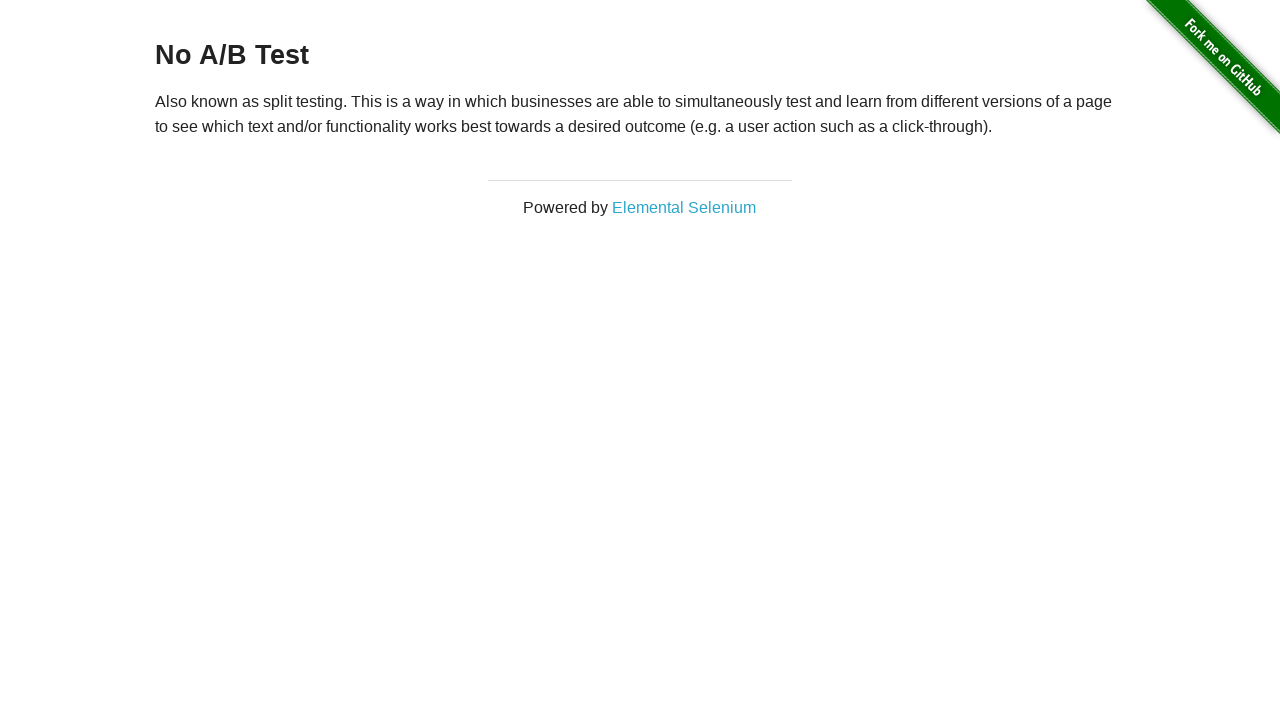

Verified heading displays 'No A/B Test' - opt-out cookie working correctly
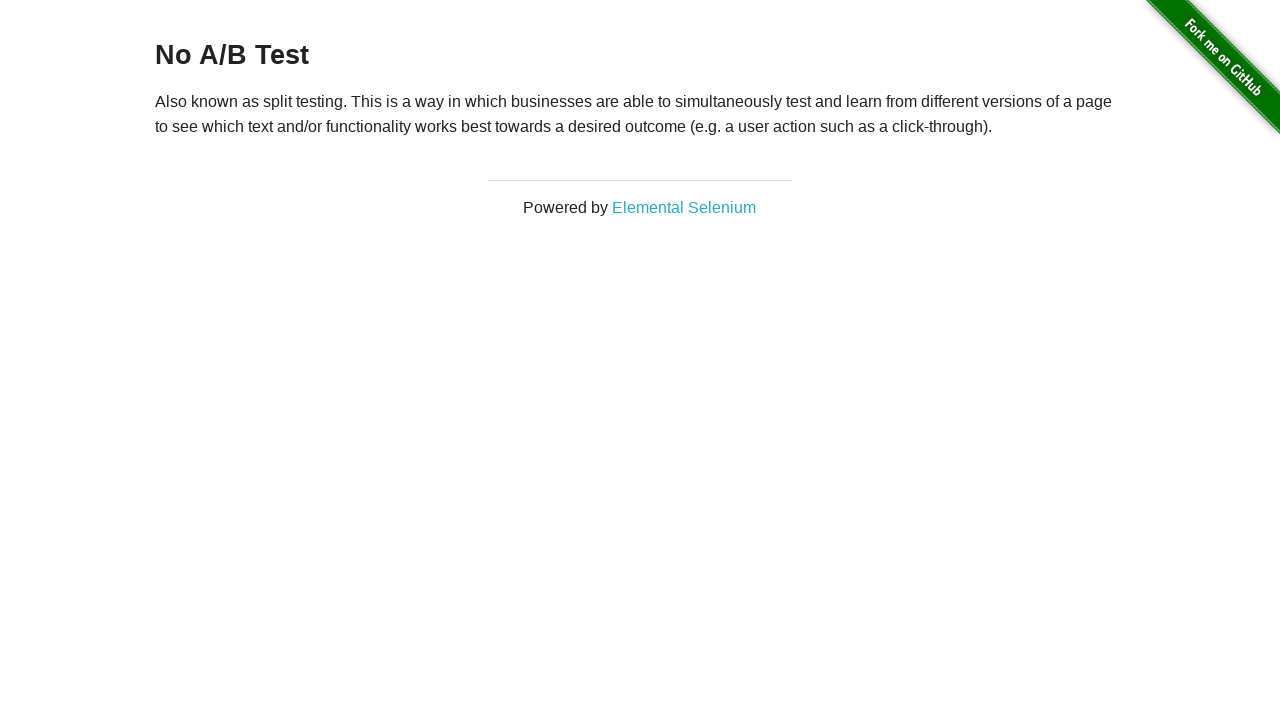

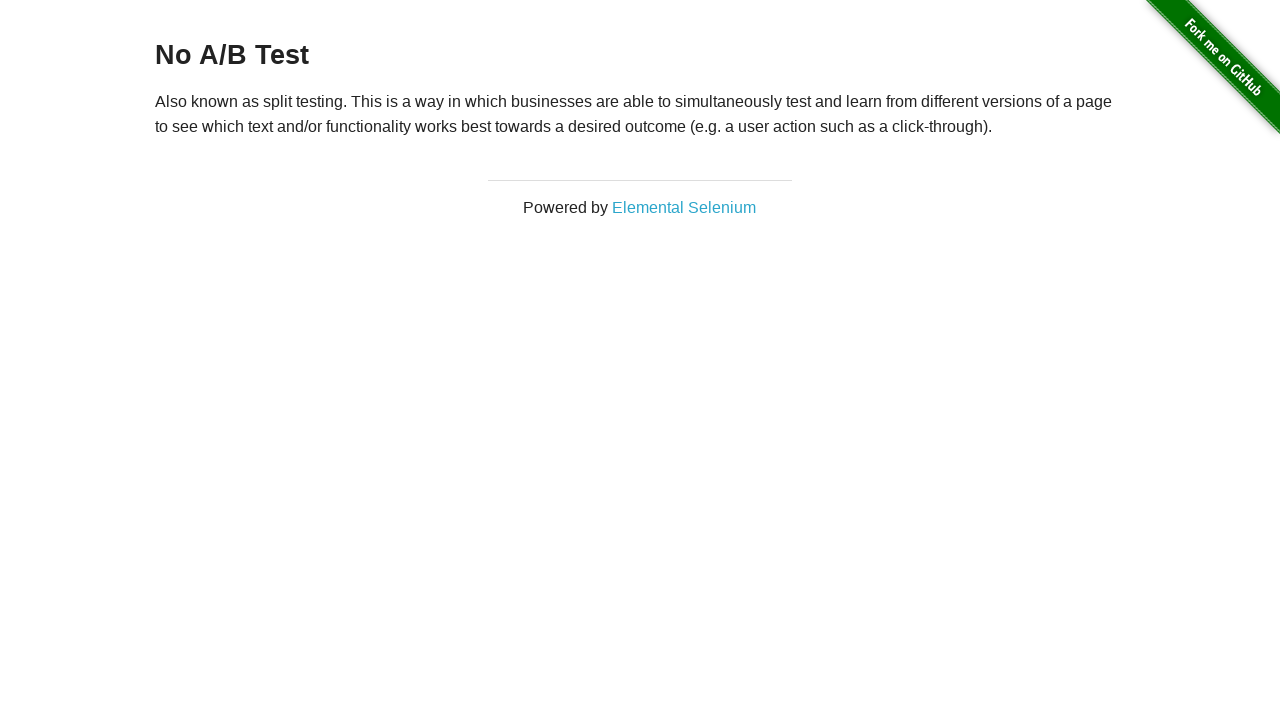